Tests drag and drop functionality by dragging a draggable element and dropping it onto a droppable target element on the jQuery UI demo page

Starting URL: https://jqueryui.com/resources/demos/droppable/default.html

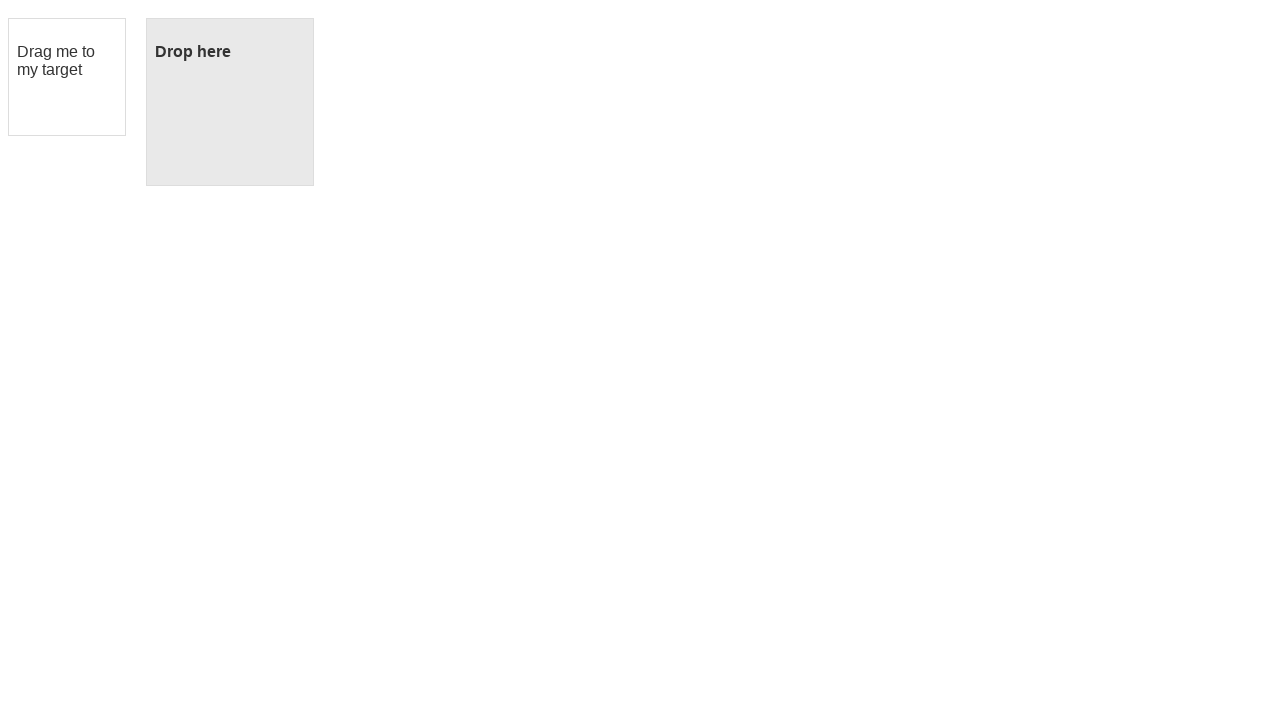

Navigated to jQuery UI droppable demo page
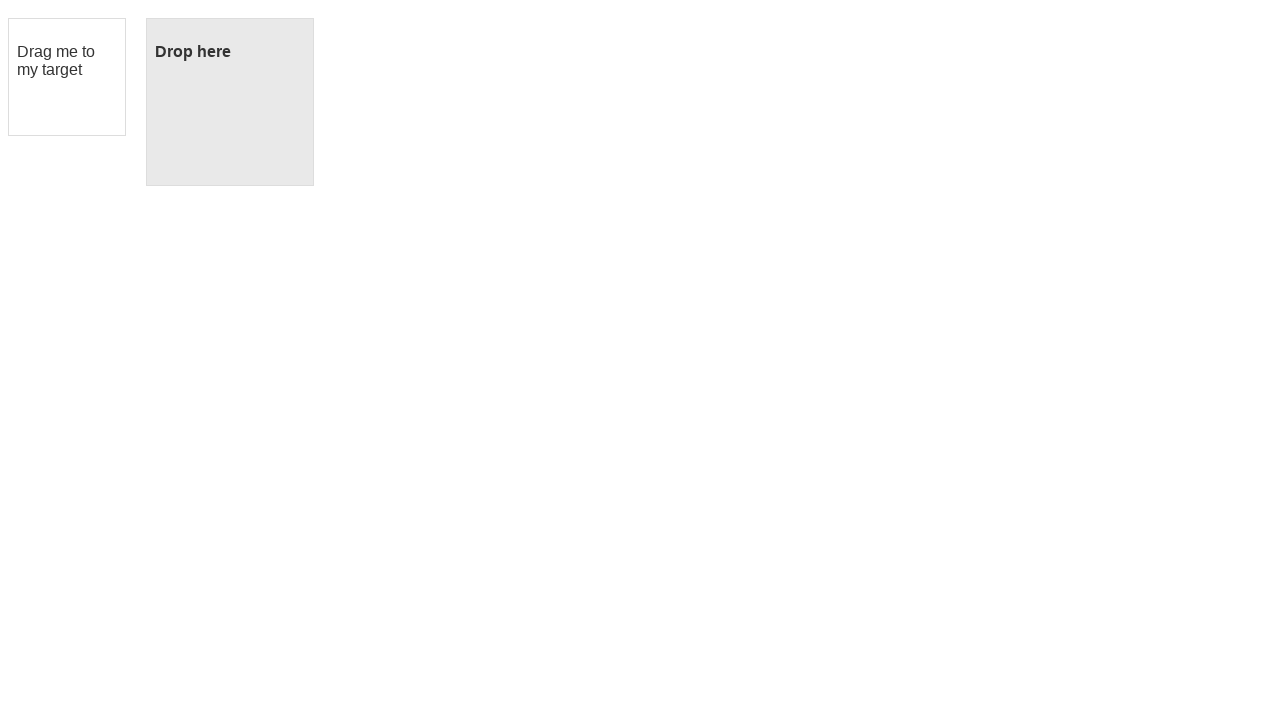

Located draggable element with ID 'draggable'
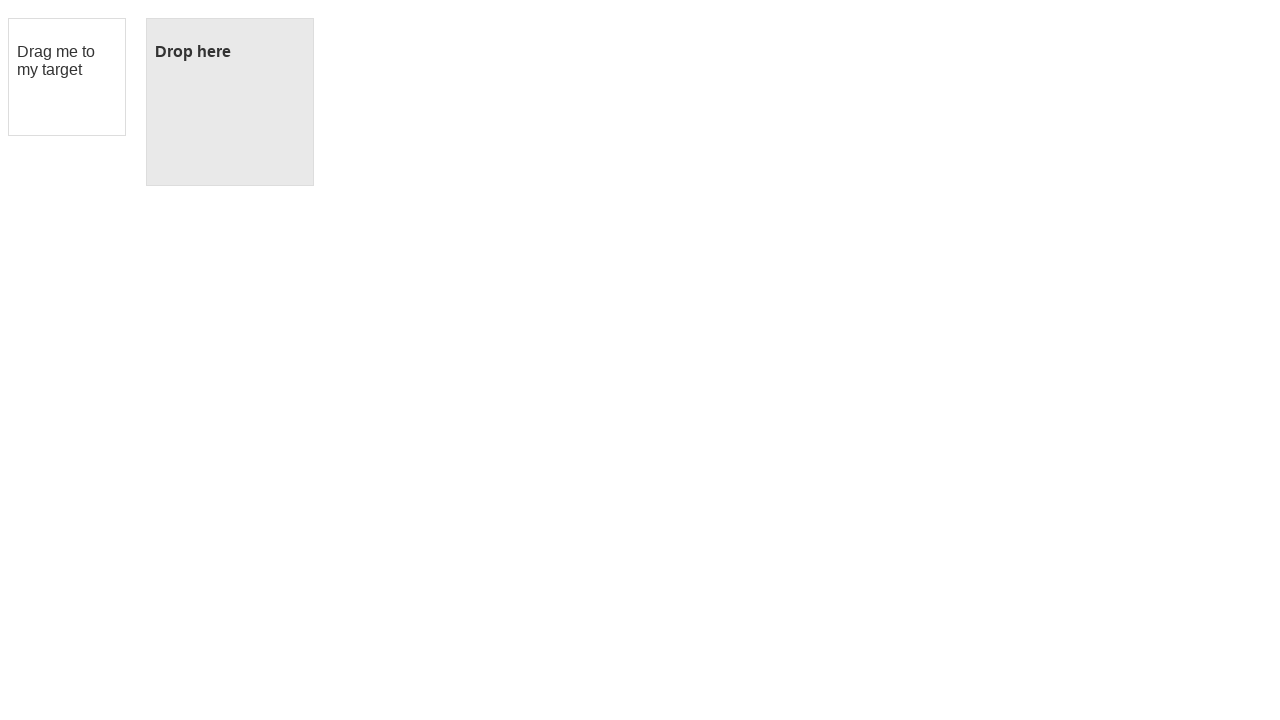

Located droppable target element with ID 'droppable'
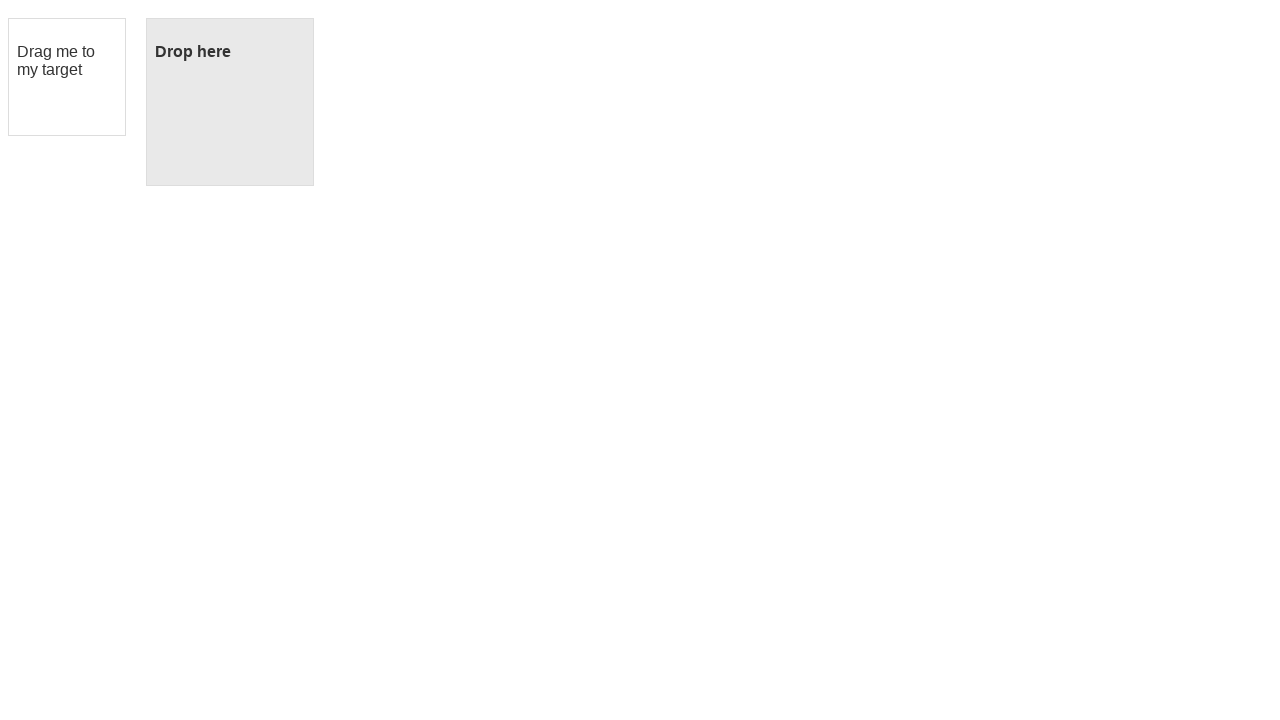

Dragged draggable element onto droppable target element at (230, 102)
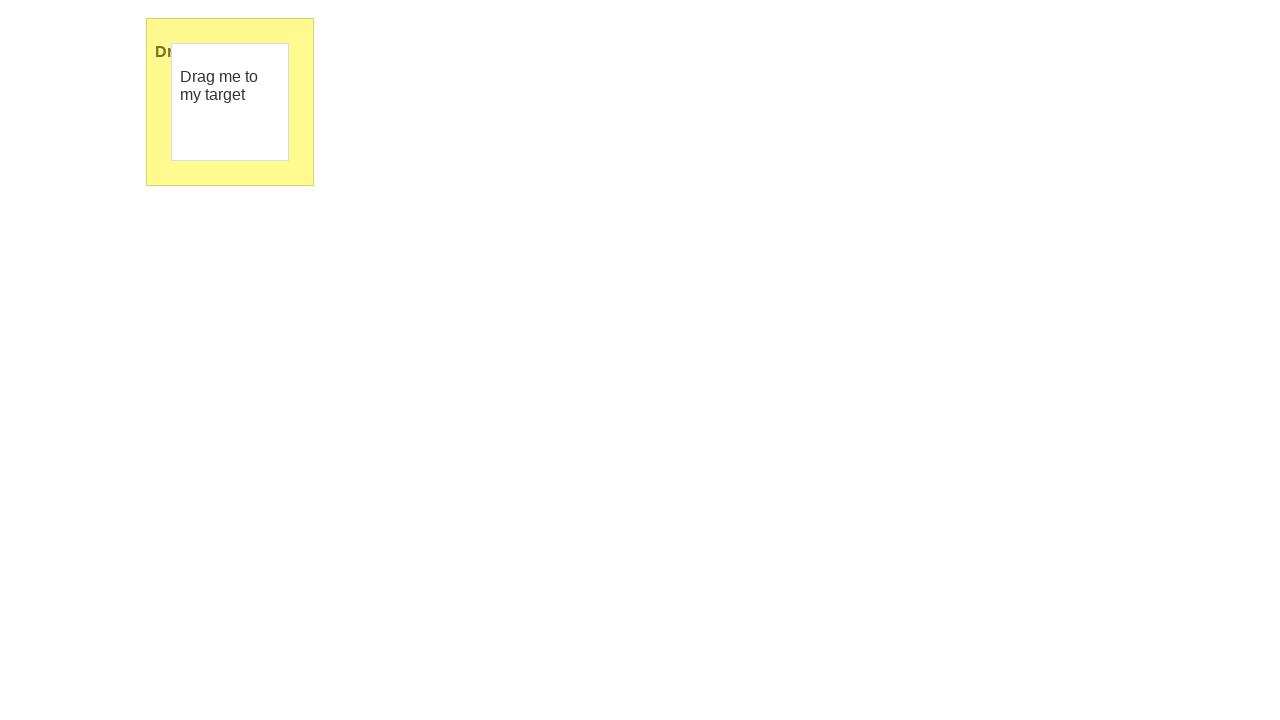

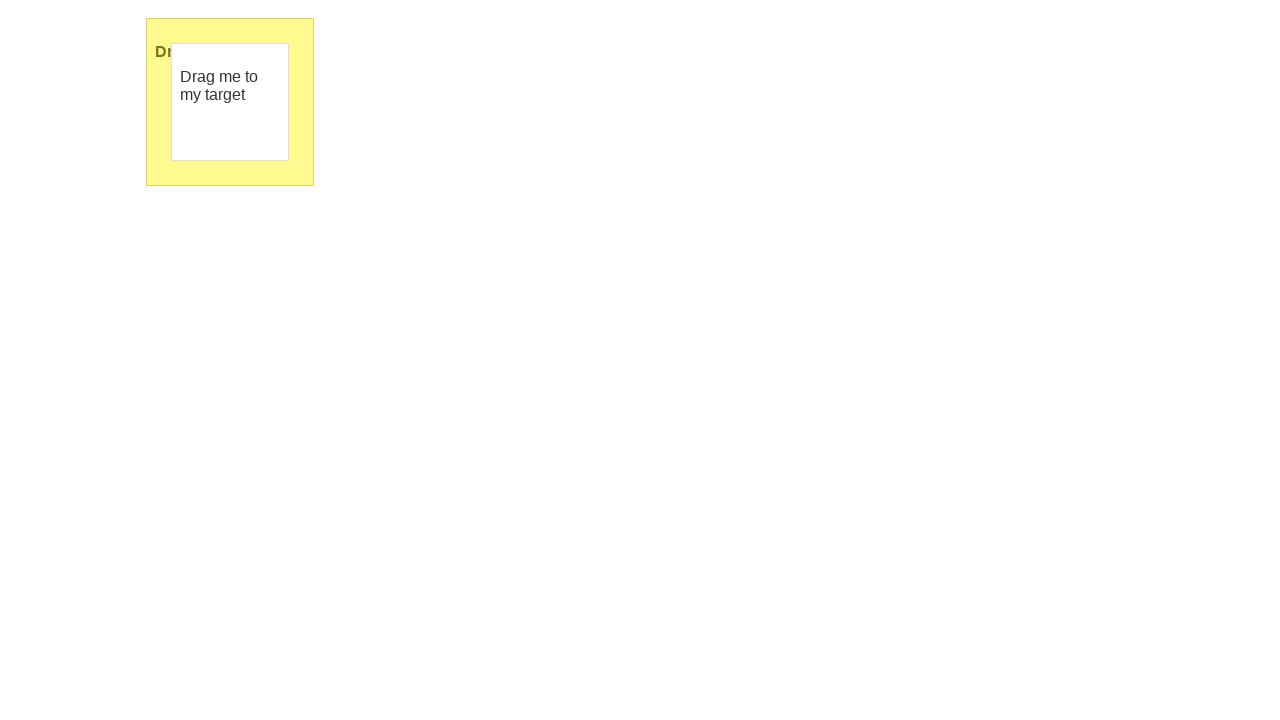